Tests dropdown functionality by clicking on a country dropdown, checking if Australia option exists, and selecting it if present

Starting URL: https://testautomationpractice.blogspot.com/

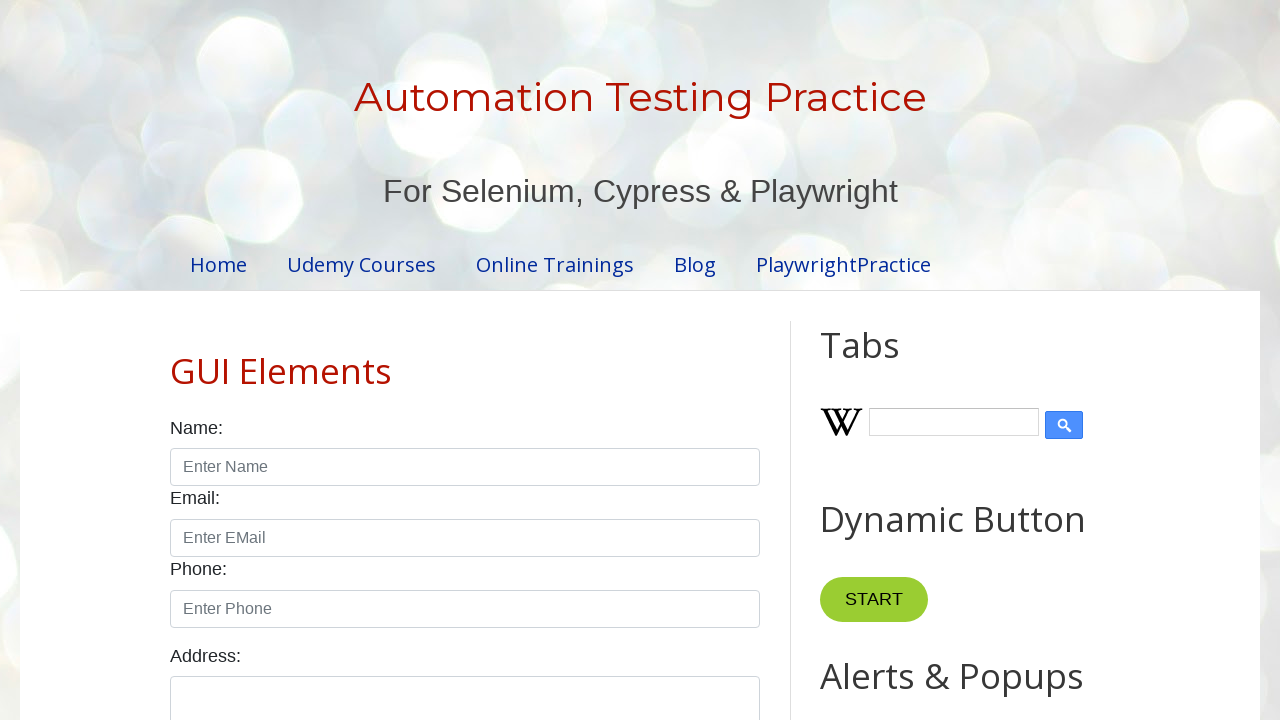

Clicked on country dropdown at (465, 360) on xpath=//select[@id='country']
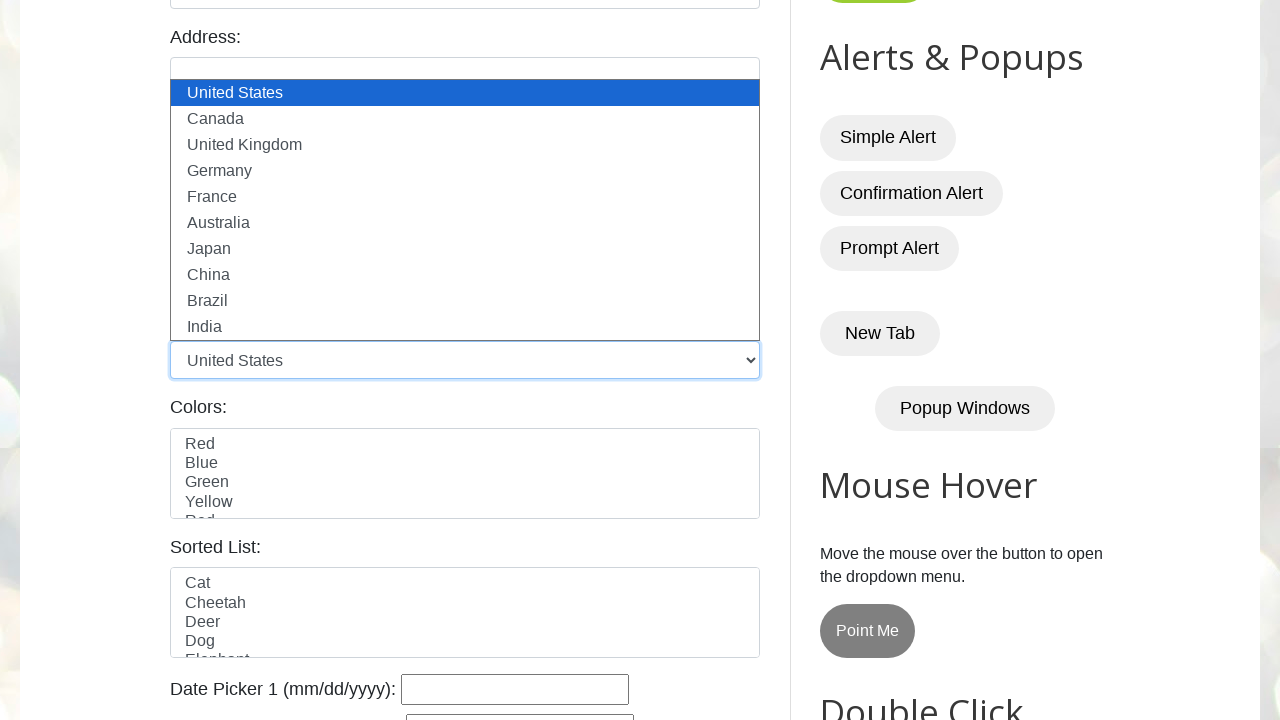

Waited 1000ms for dropdown to be interactive
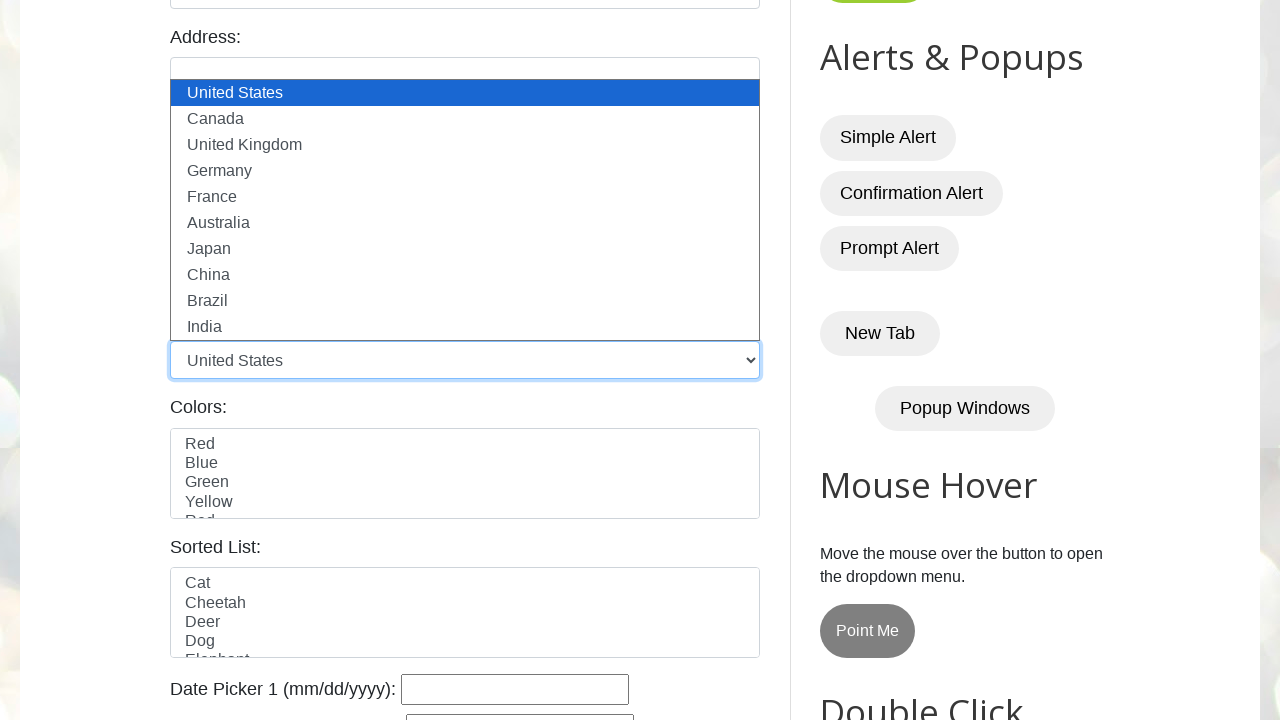

Retrieved all options from country dropdown
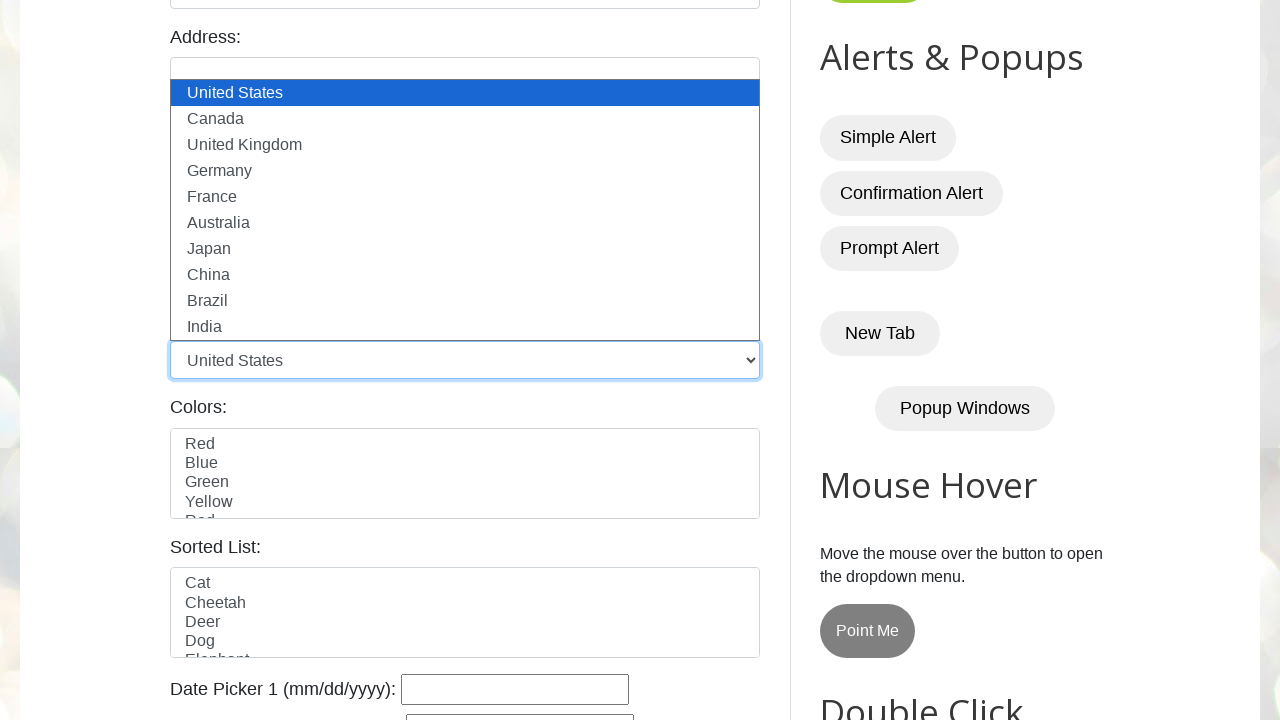

Found and selected Australia option from dropdown on #country
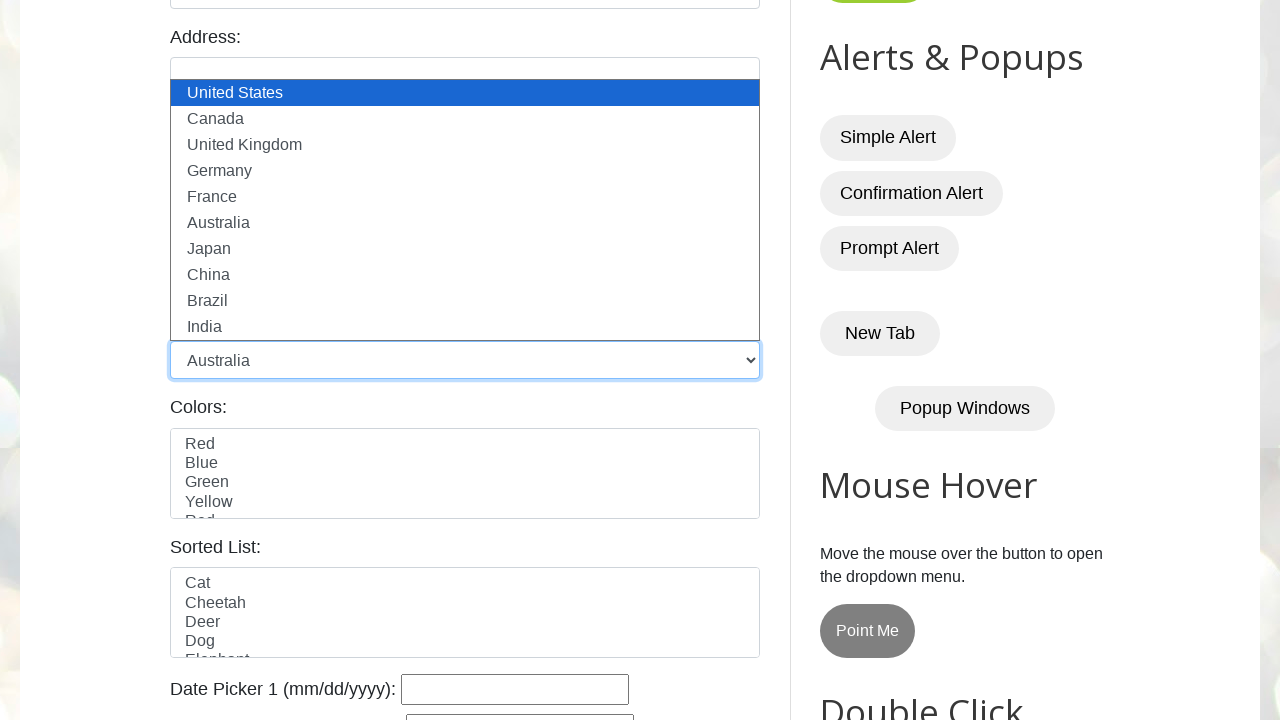

Waited 1000ms to verify selection
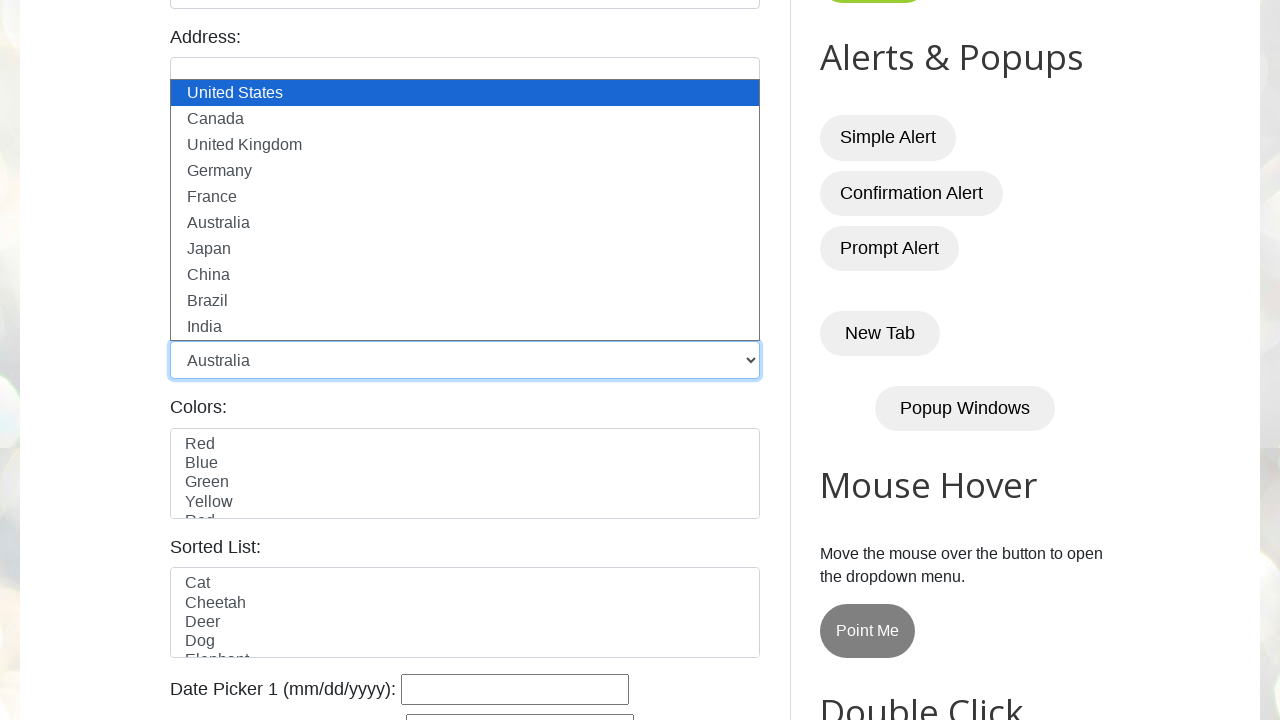

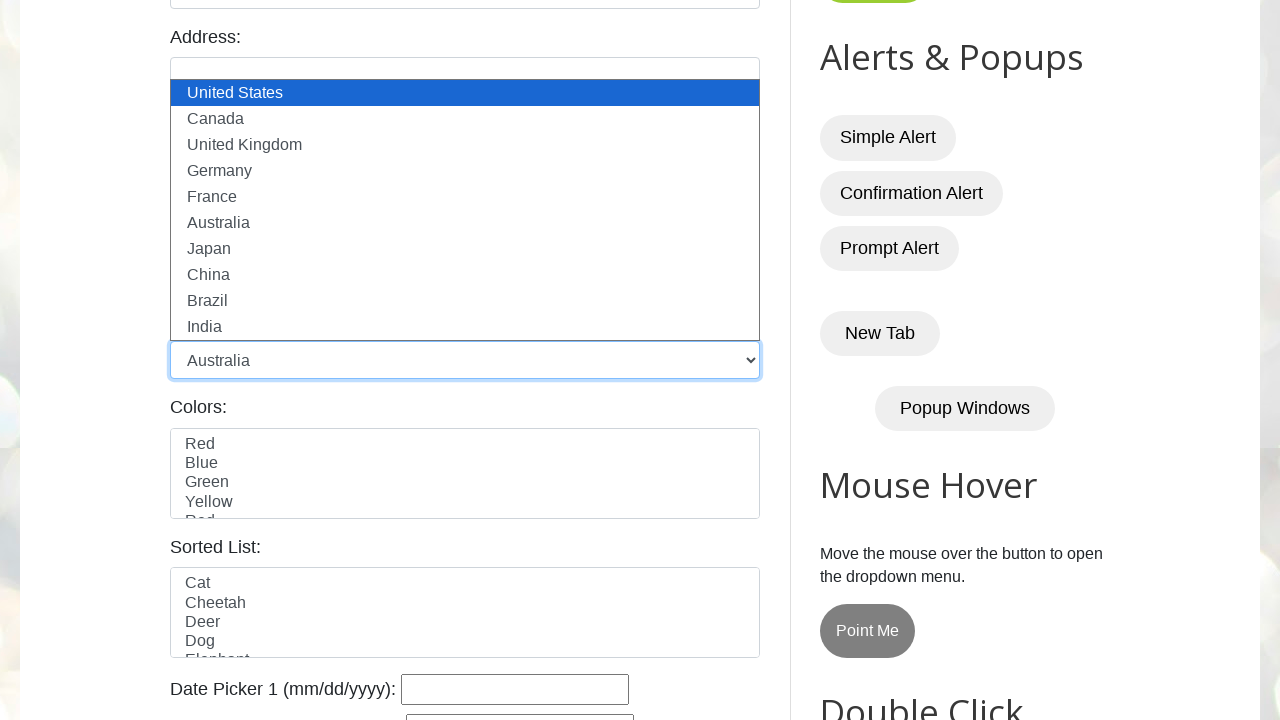